Tests a text box form by filling in user information fields (name, email, addresses) and submitting the form, then verifying the submitted data is displayed correctly

Starting URL: https://demoqa.com/text-box

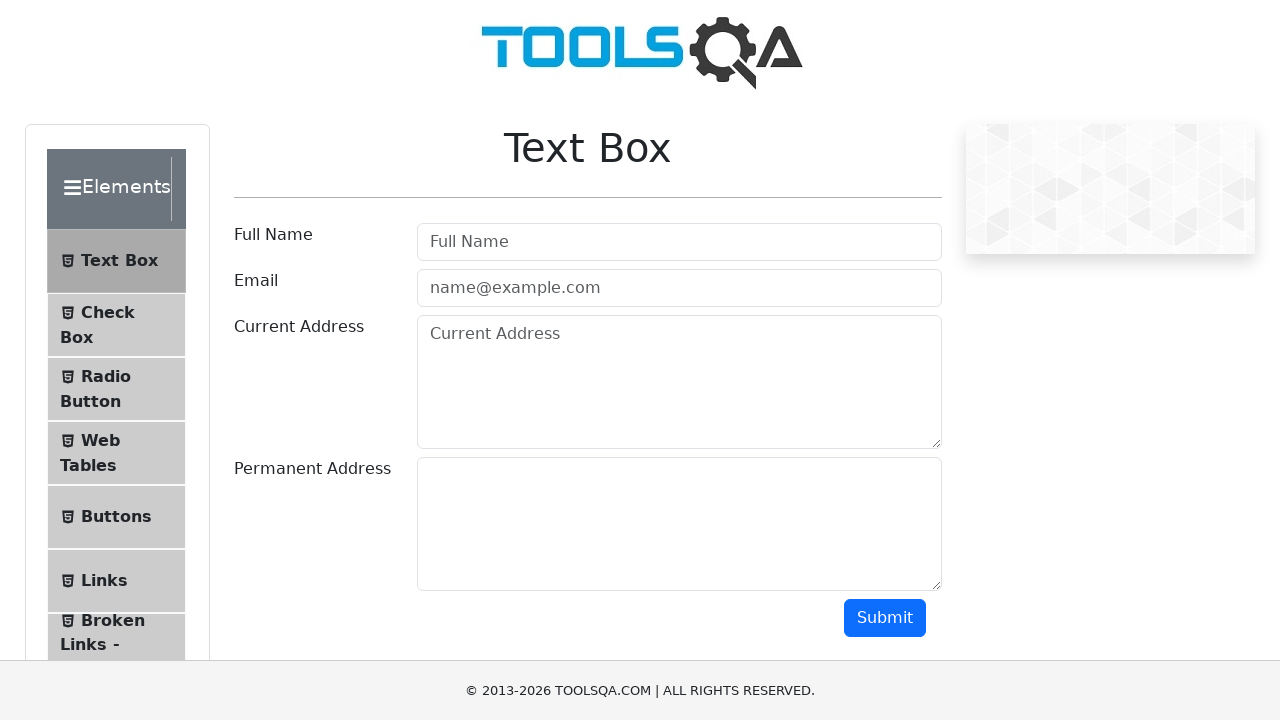

Filled username field with 'JuaraCoding' on #userName
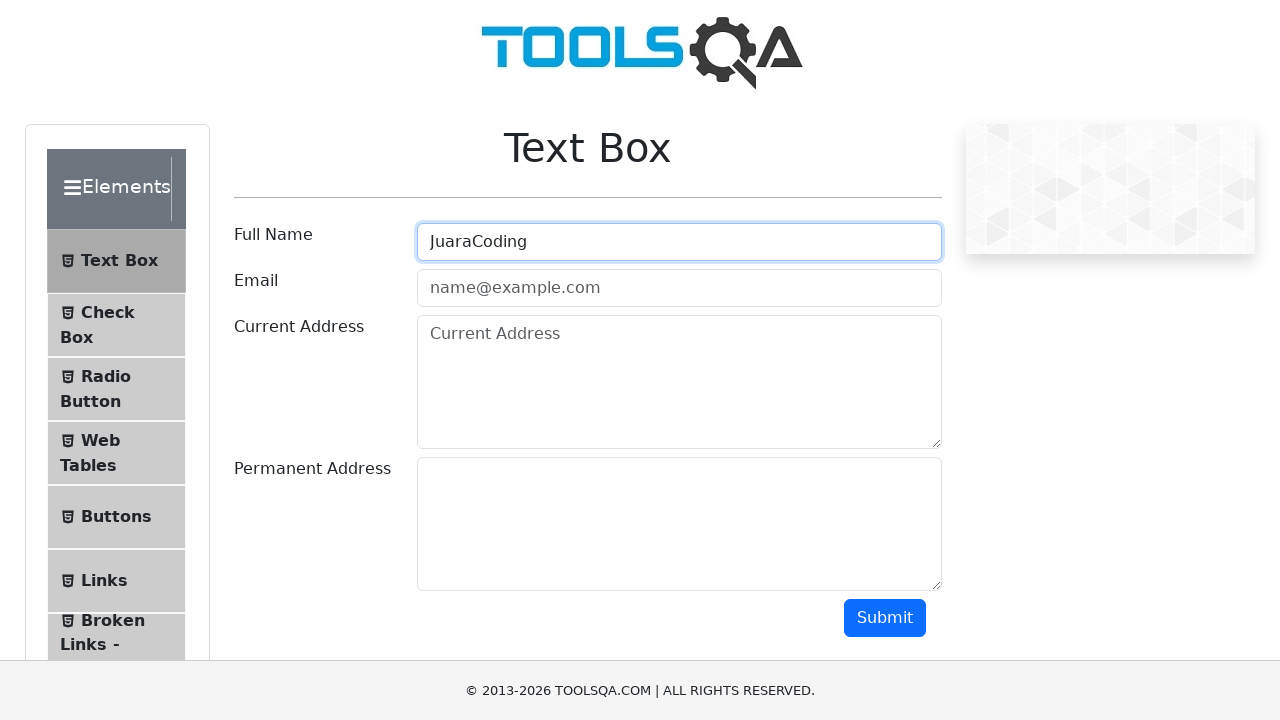

Filled email field with 'info@juaracoding.co.id' on #userEmail
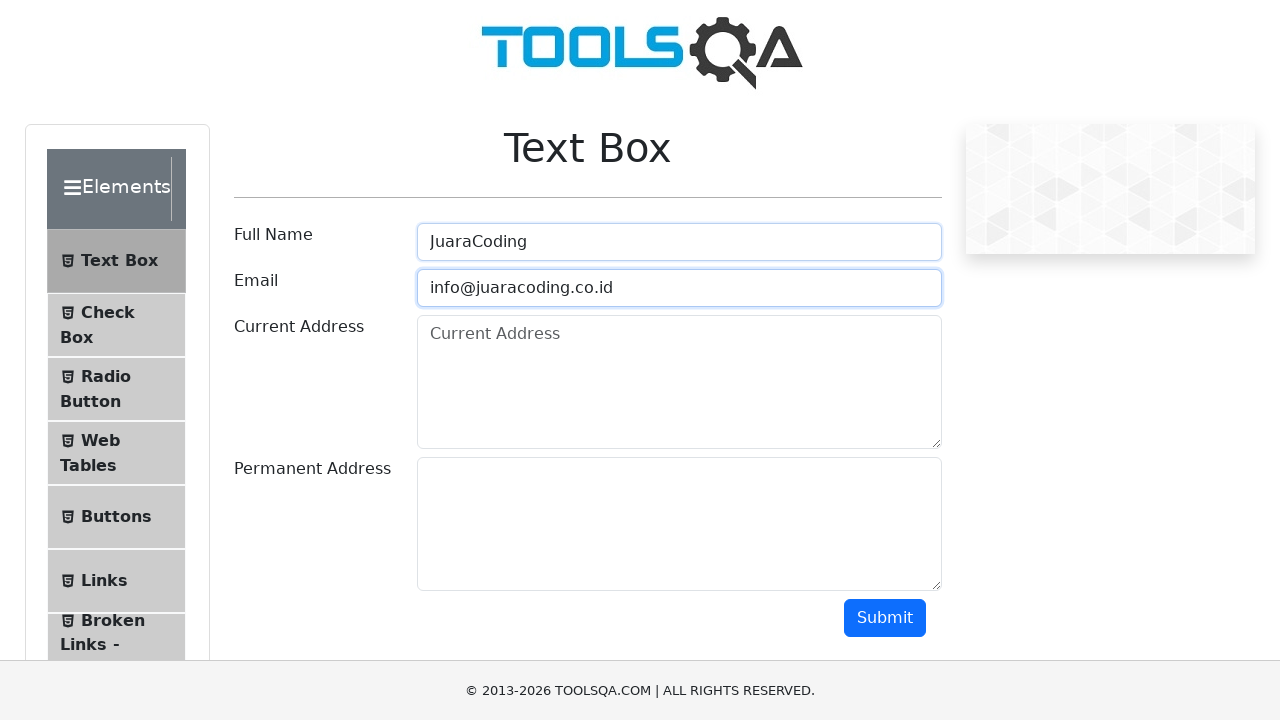

Scrolled to email field for visibility
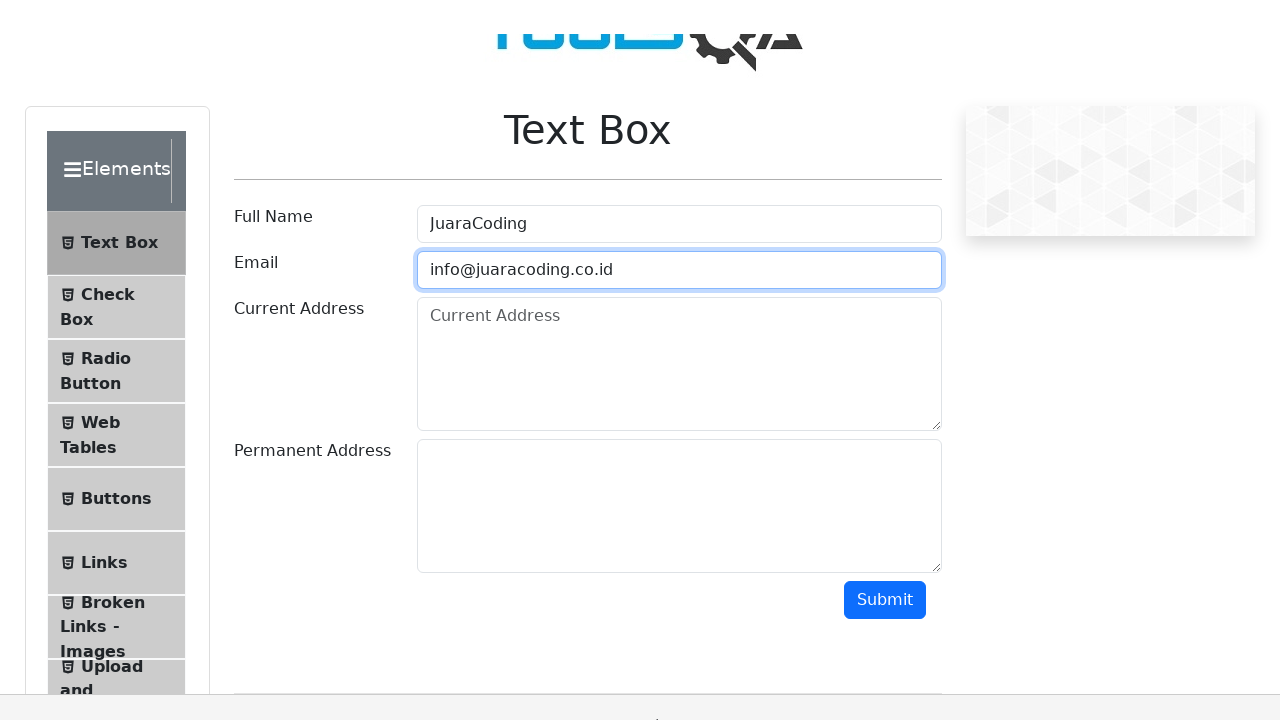

Filled current address field with 'Jakarta' on #currentAddress
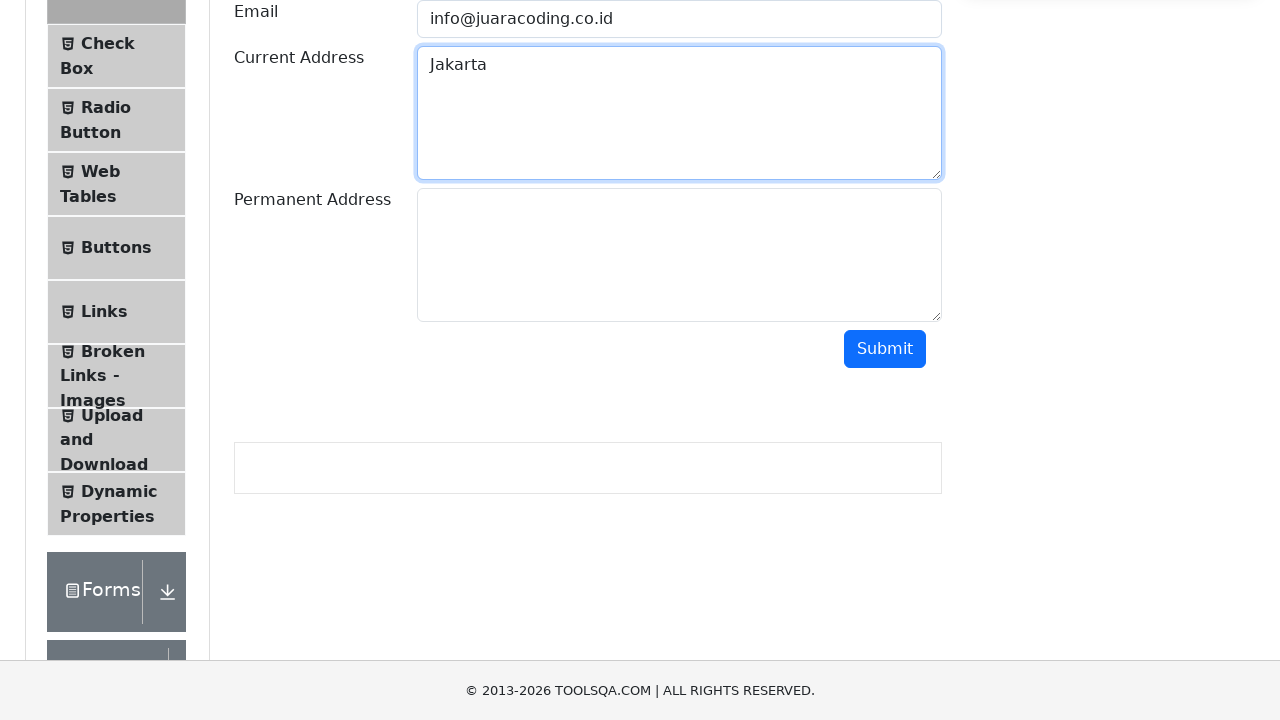

Filled permanent address field with 'Jakarta' on #permanentAddress
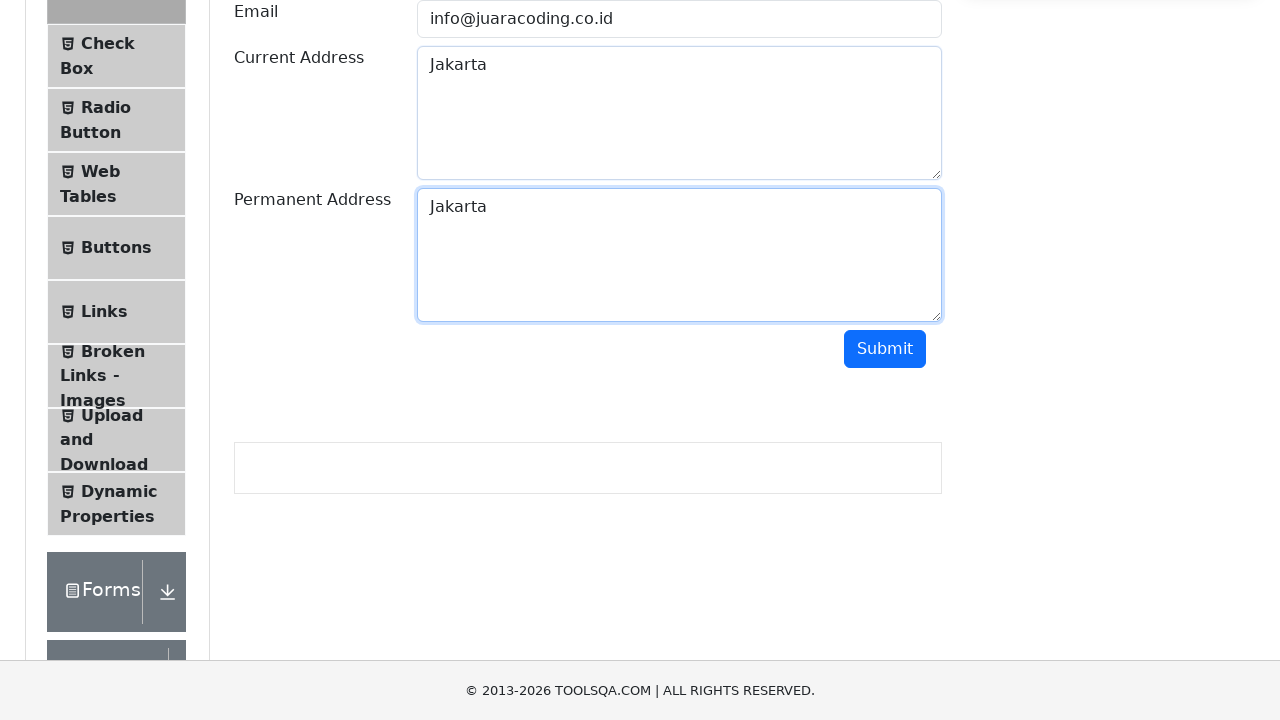

Clicked submit button to submit the form at (885, 349) on #submit
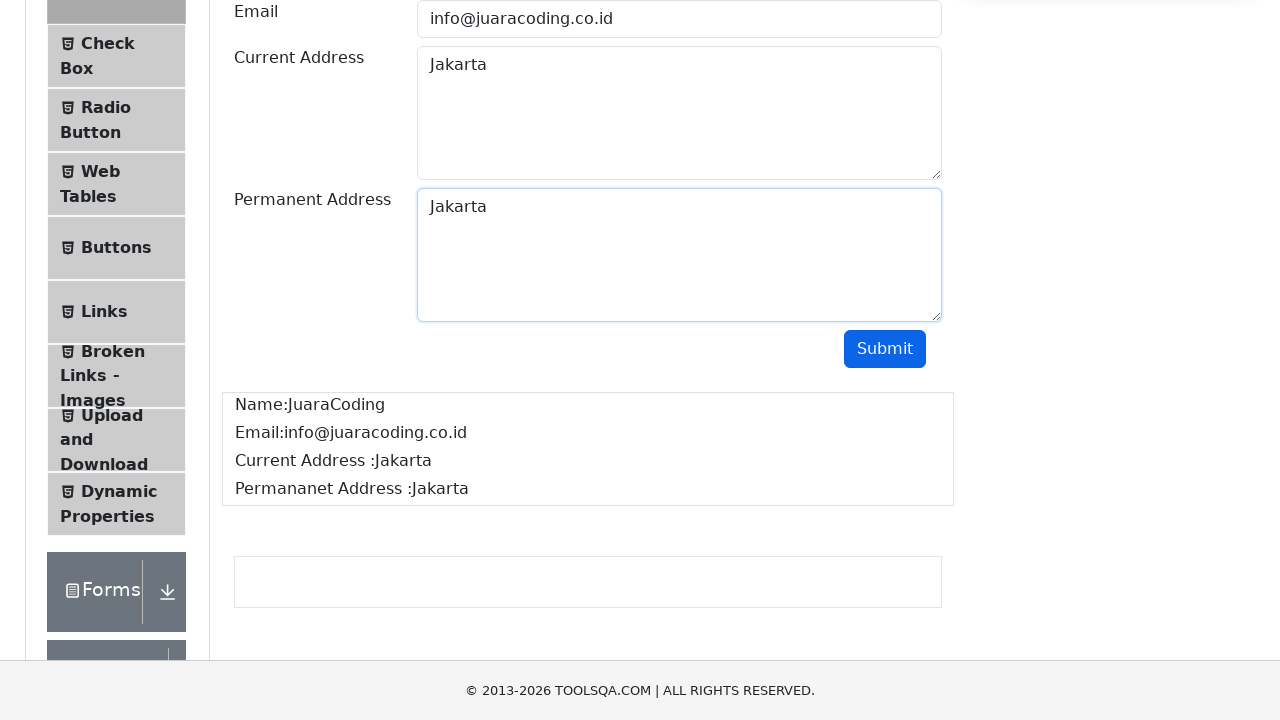

Waited for result name field to appear
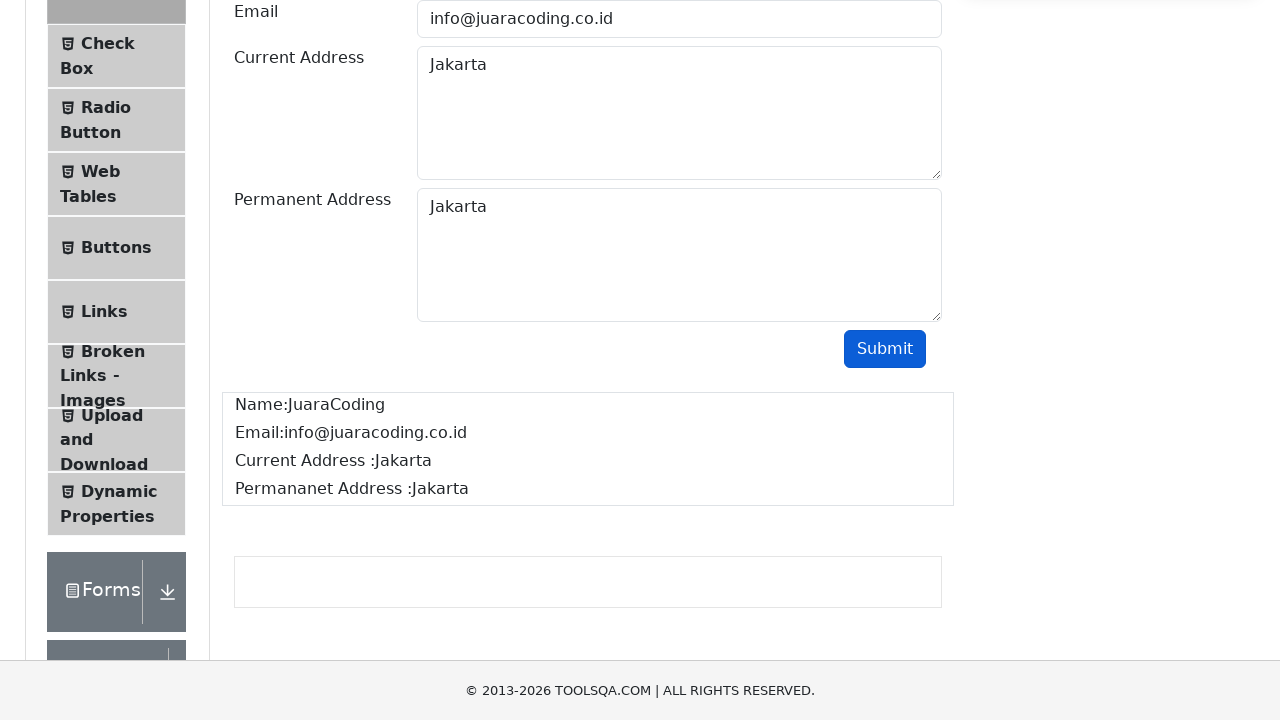

Retrieved submitted name text from result
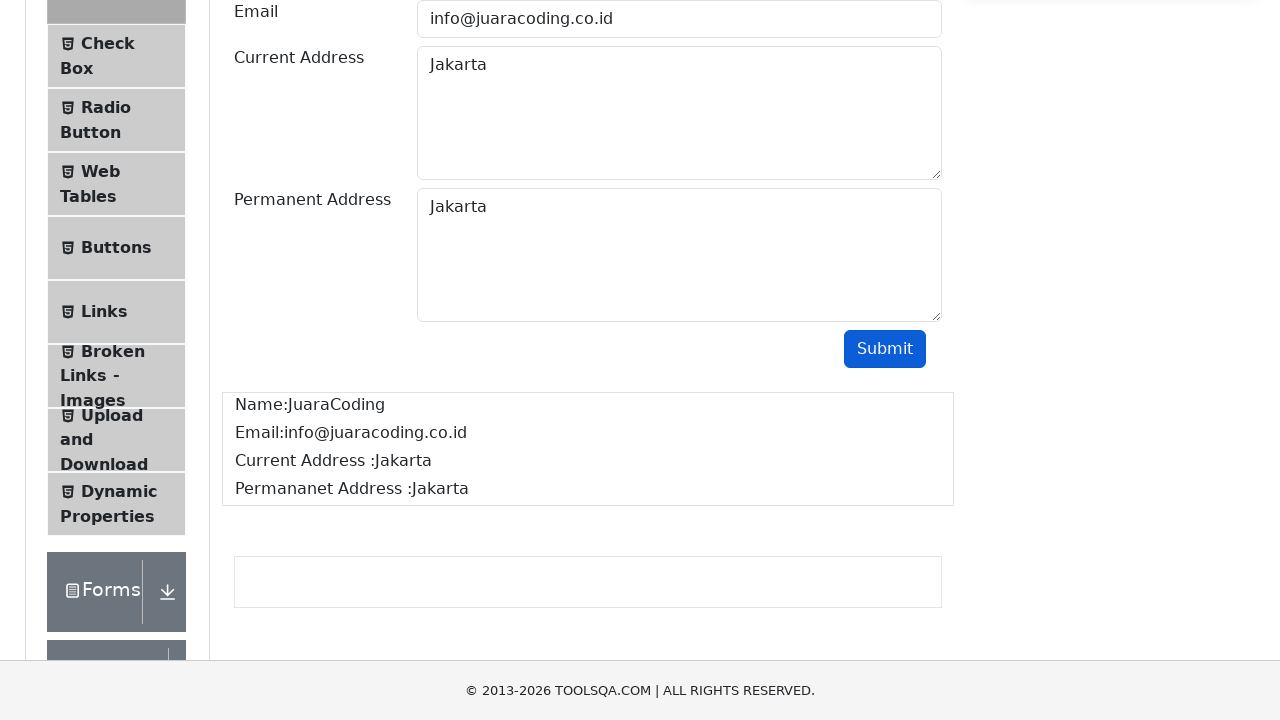

Verified submitted name matches expected value 'Name:JuaraCoding'
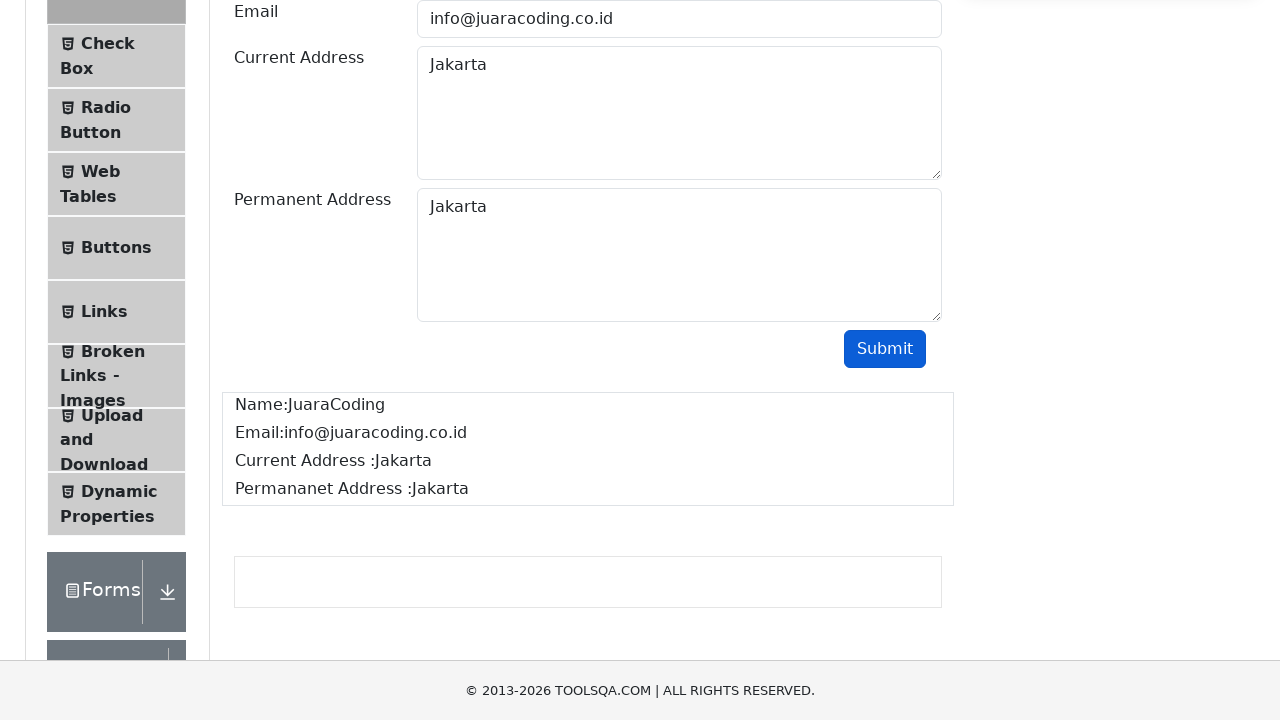

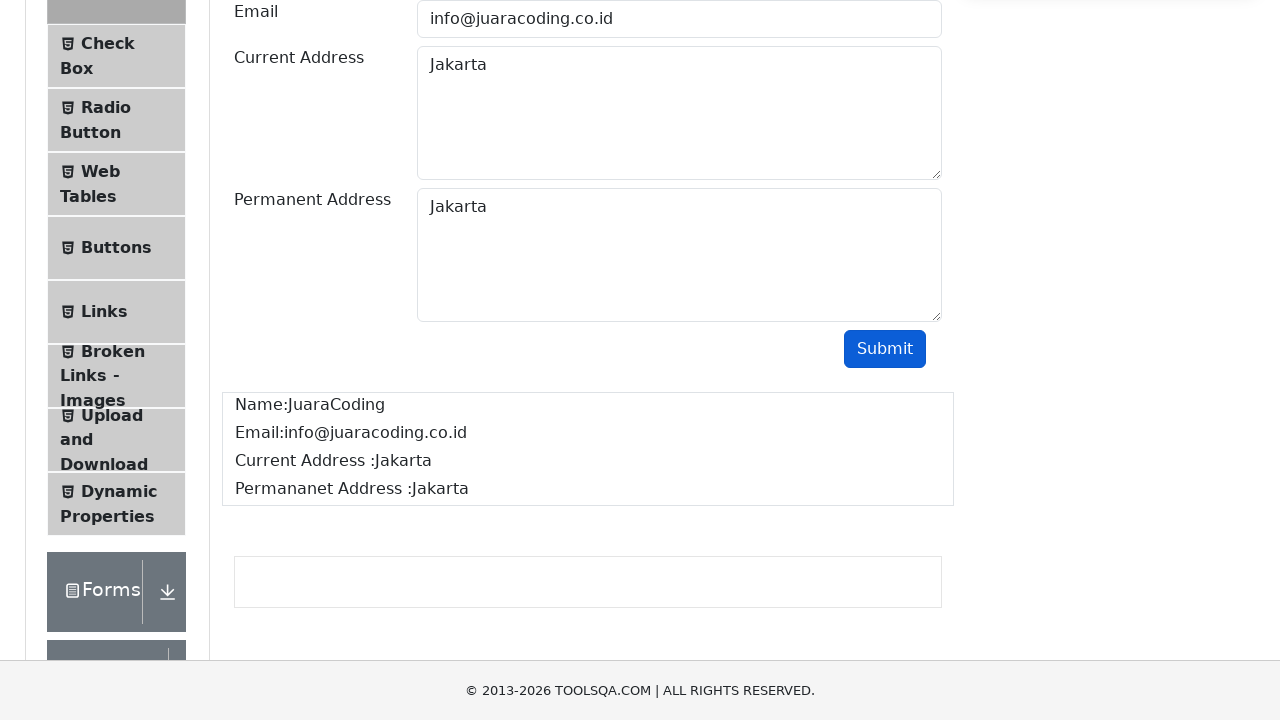